Tests drag and drop functionality by dragging a draggable element and dropping it onto a droppable target area within an iframe

Starting URL: https://jqueryui.com/droppable/

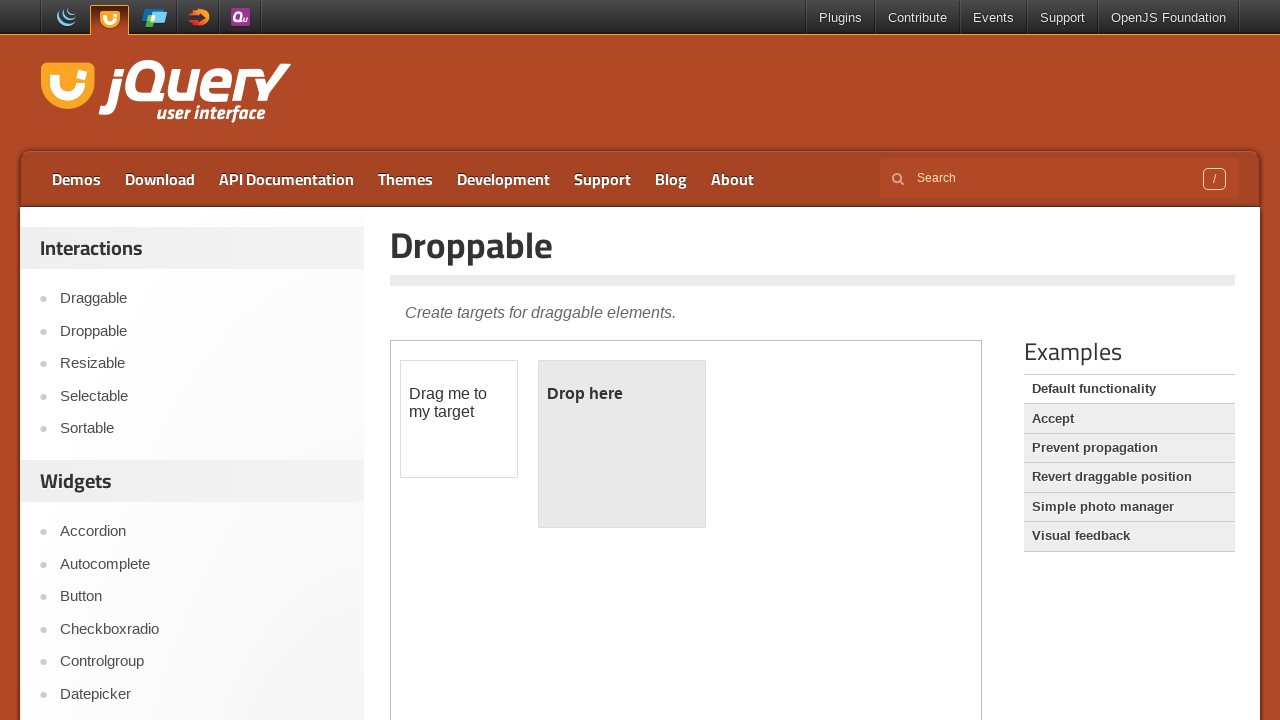

Located the iframe containing the drag and drop demo
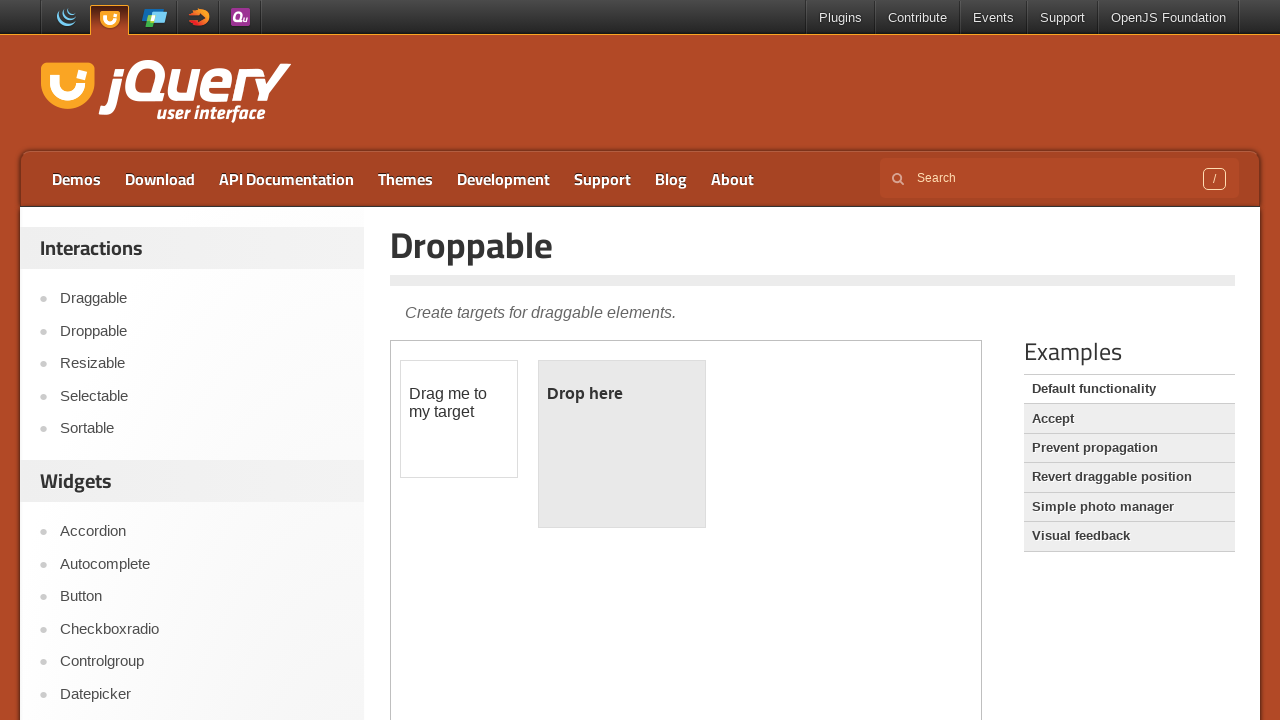

Waited 1 second for page to load
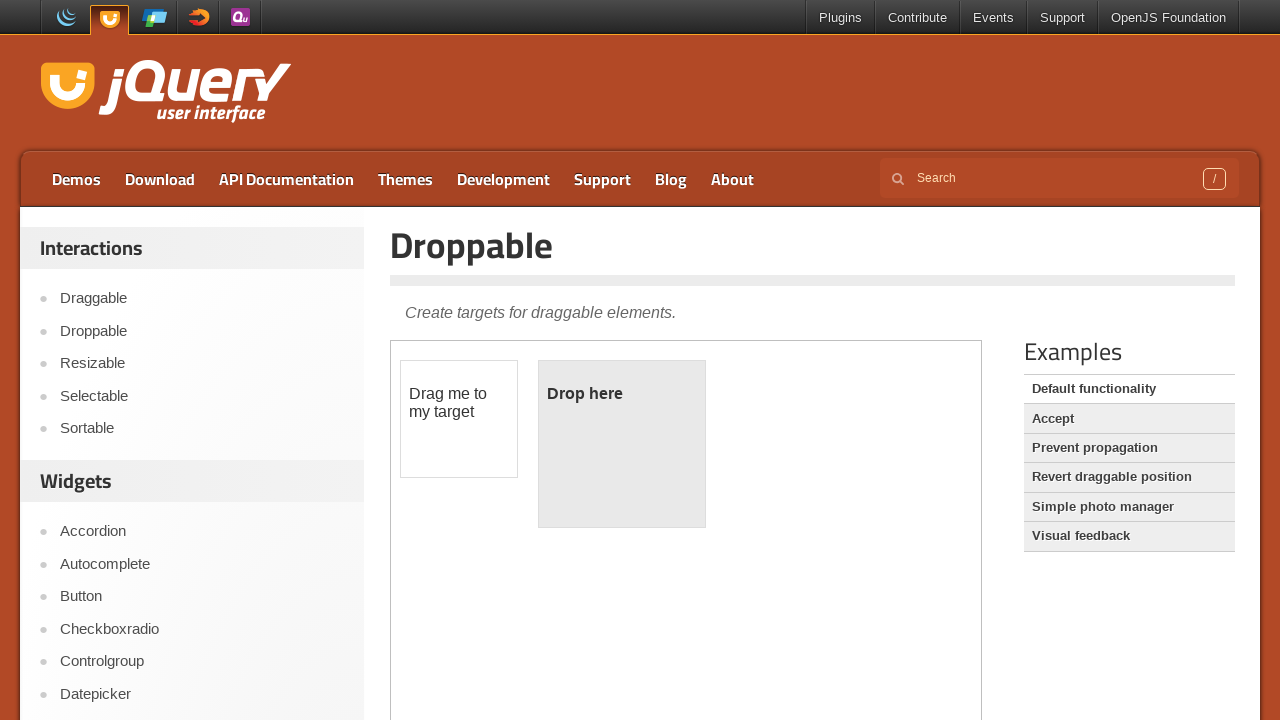

Located the draggable element with id 'draggable'
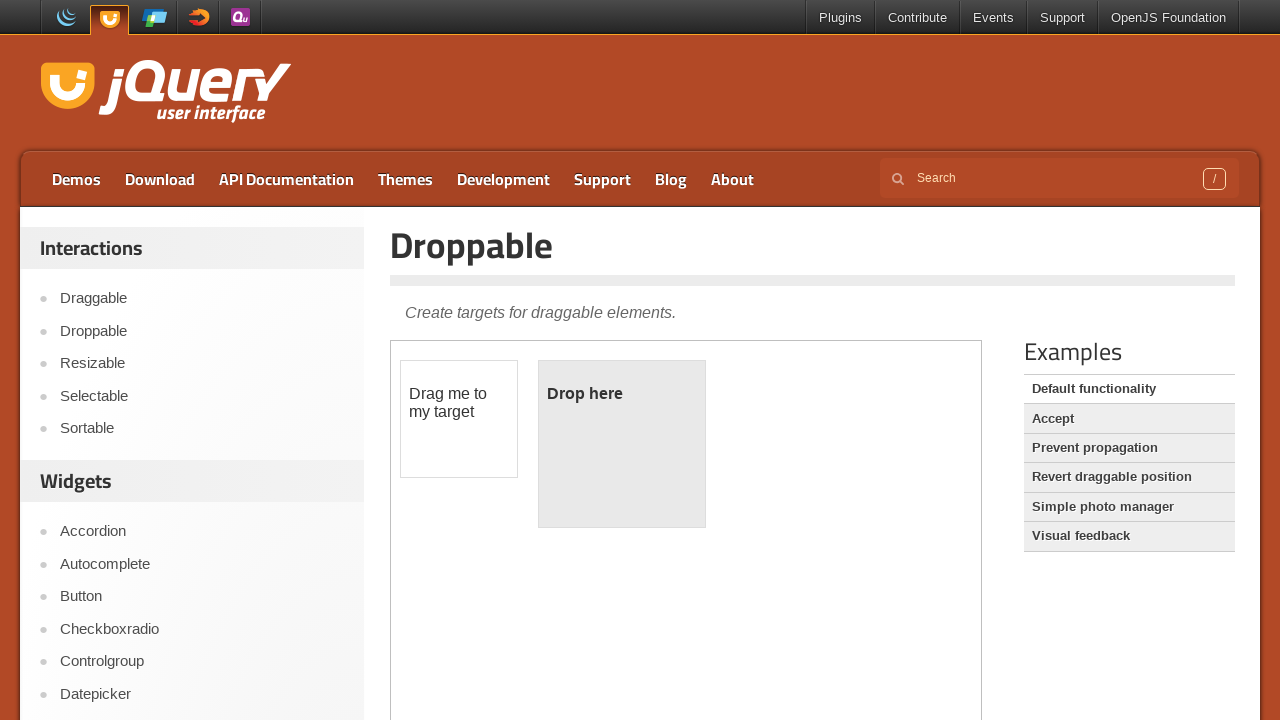

Located the droppable target element with id 'droppable'
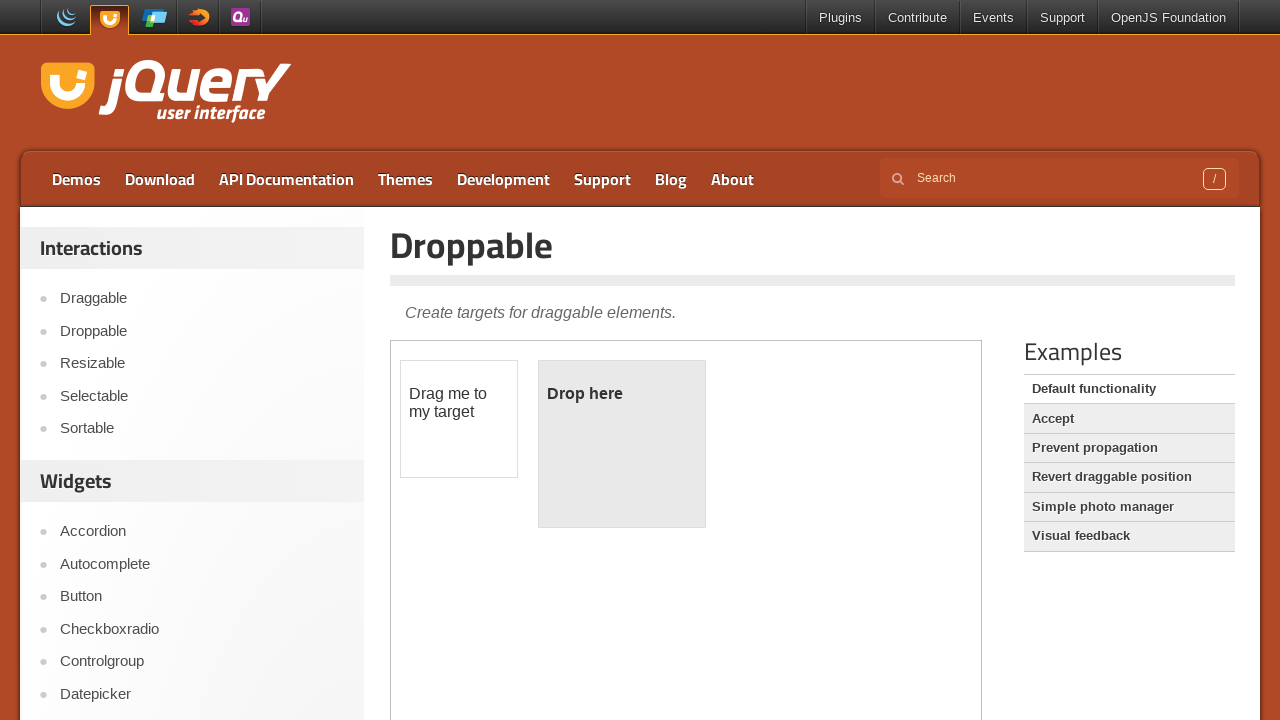

Performed drag and drop: dragged element onto droppable target at (622, 444)
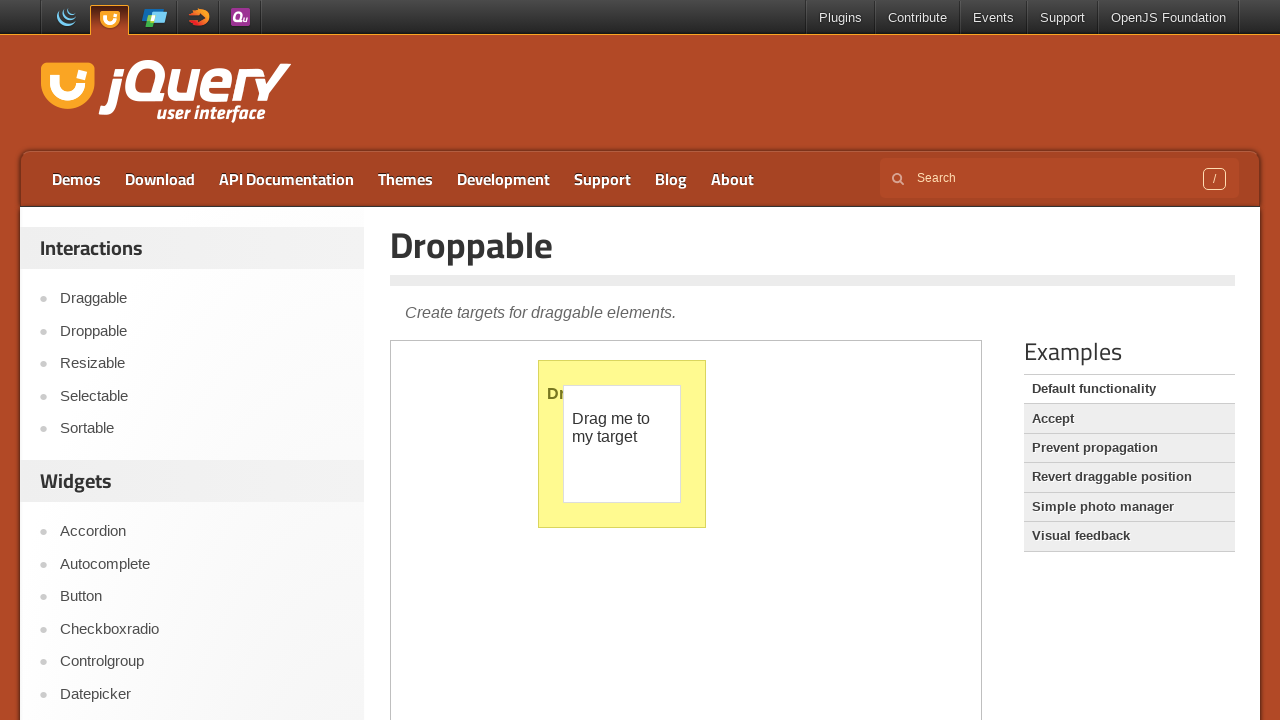

Waited 1 second to observe the drag and drop result
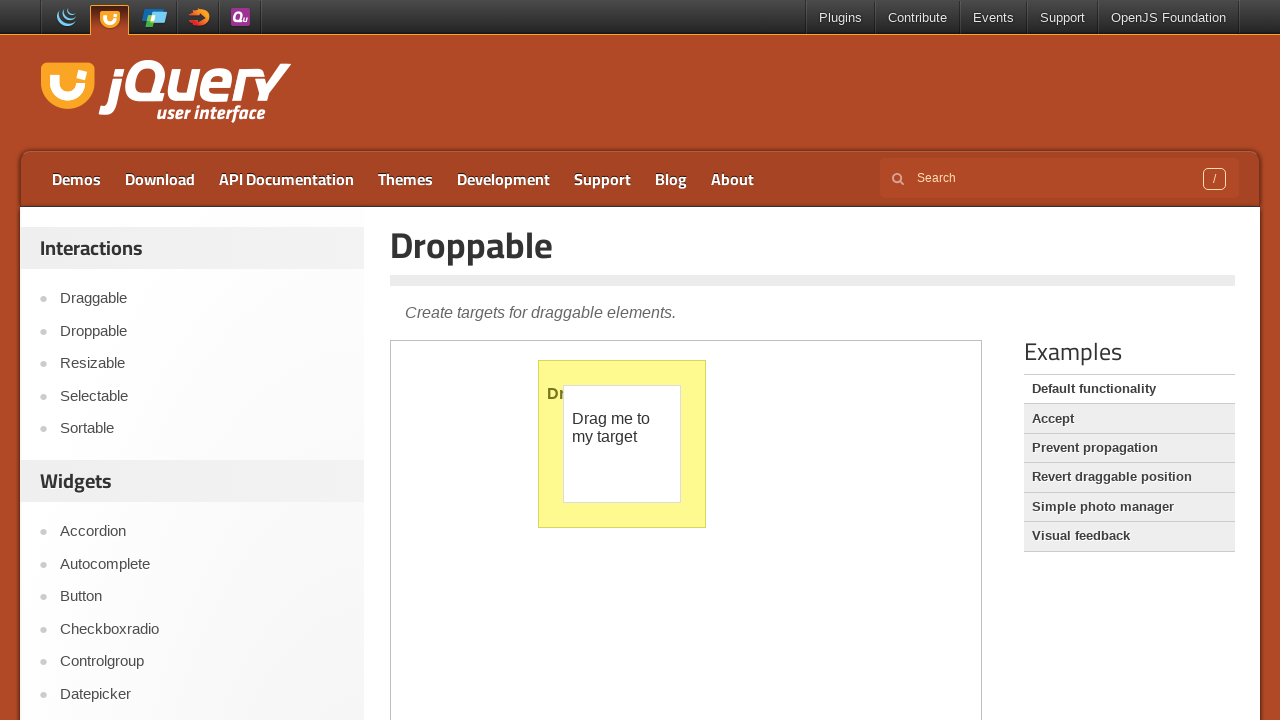

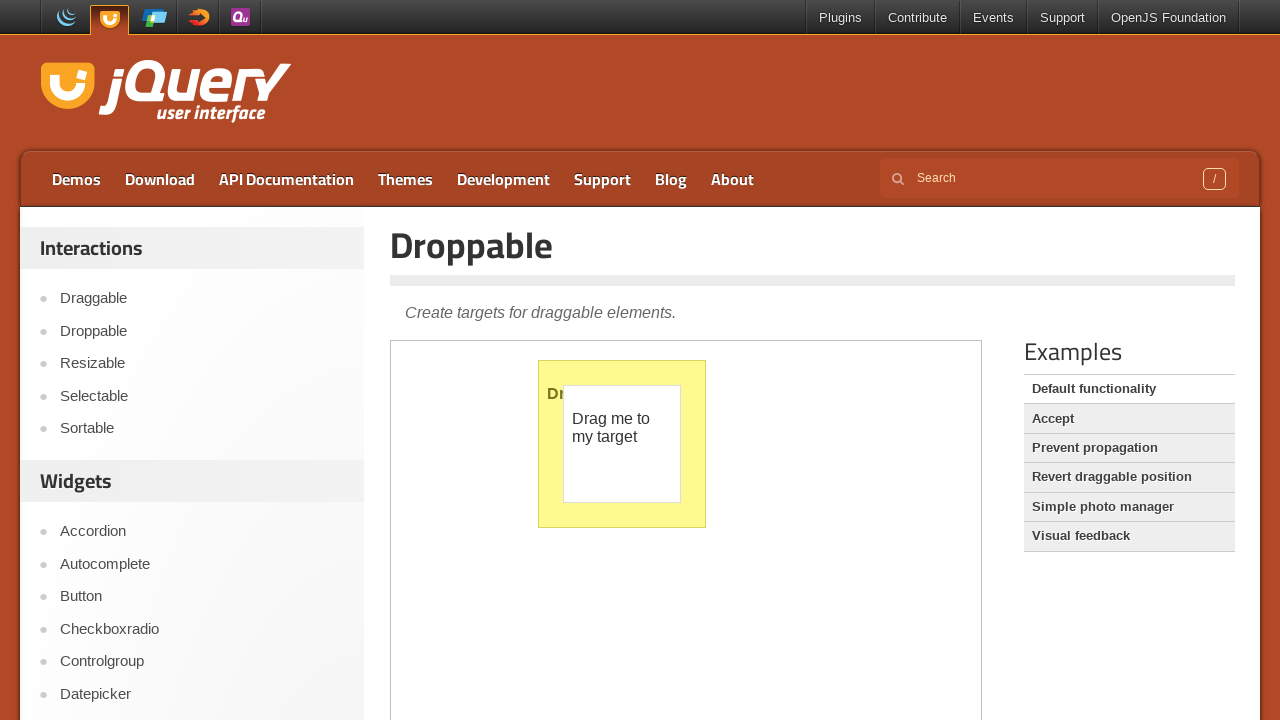